Tests the table sorting functionality by clicking on a column header and verifying that the data is properly sorted

Starting URL: https://rahulshettyacademy.com/seleniumPractise/#/offers

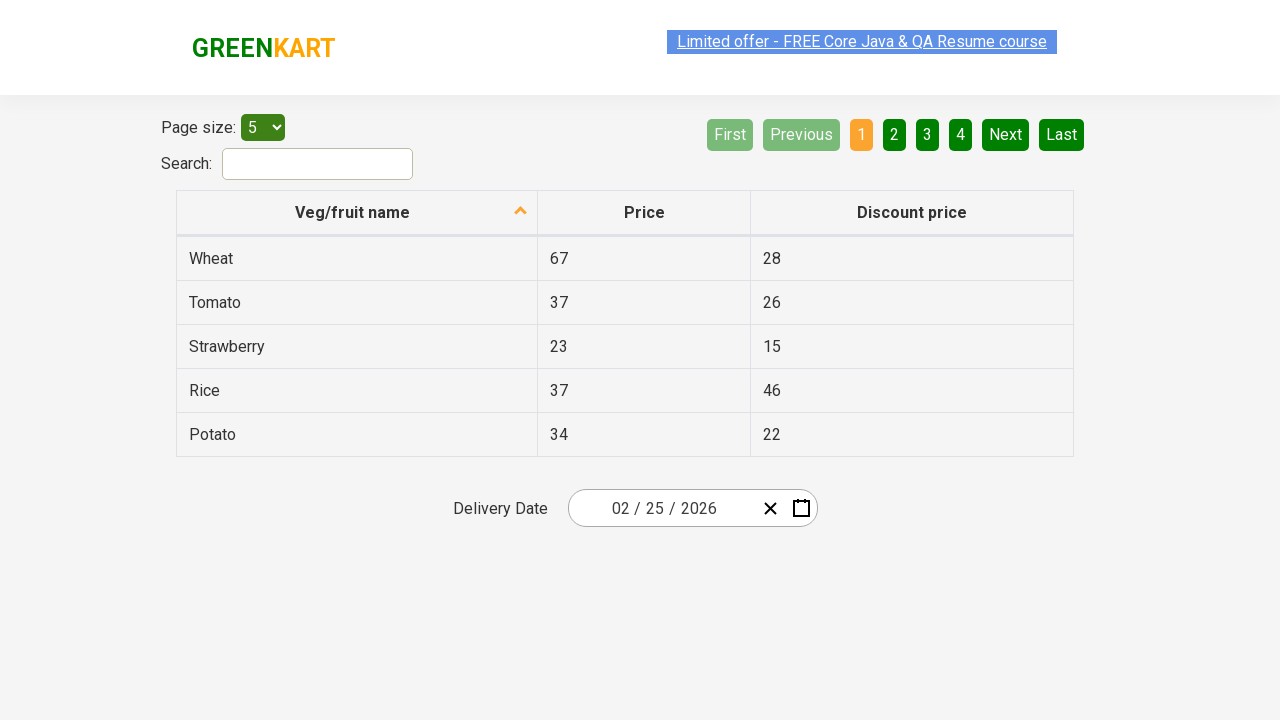

Clicked first column header to initiate sorting at (357, 213) on th:nth-child(1)
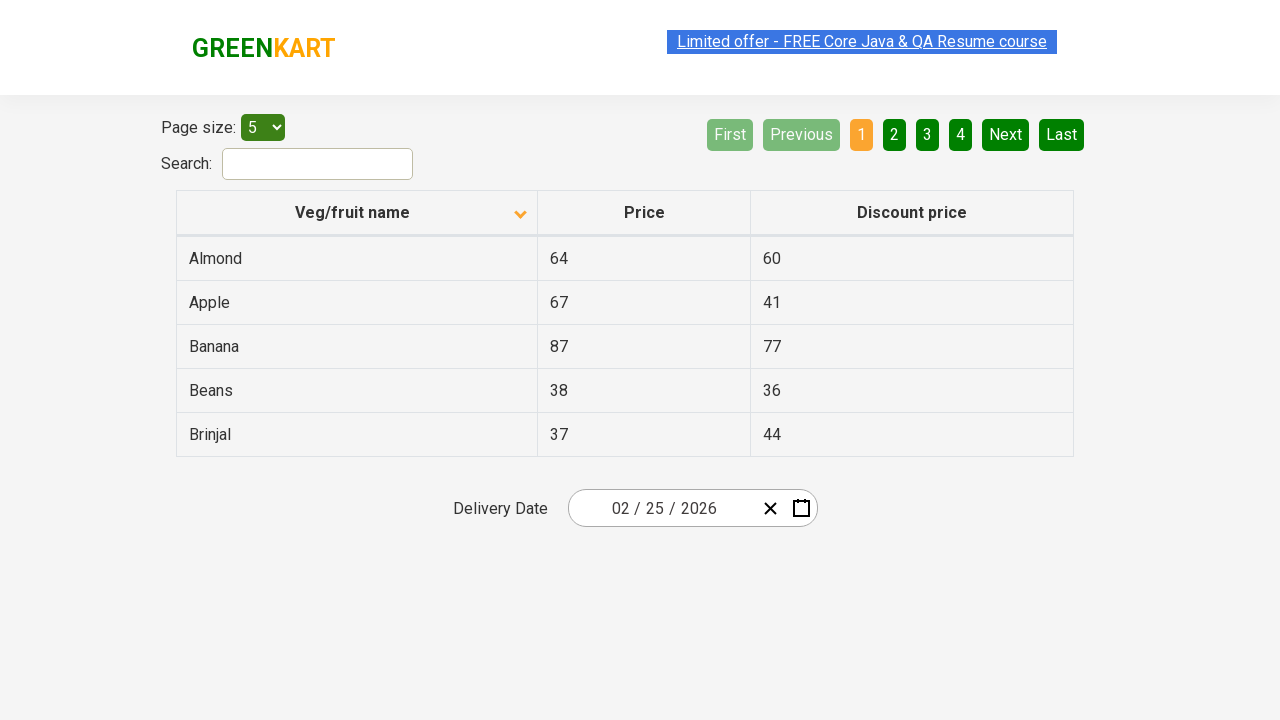

Waited for table to be sorted
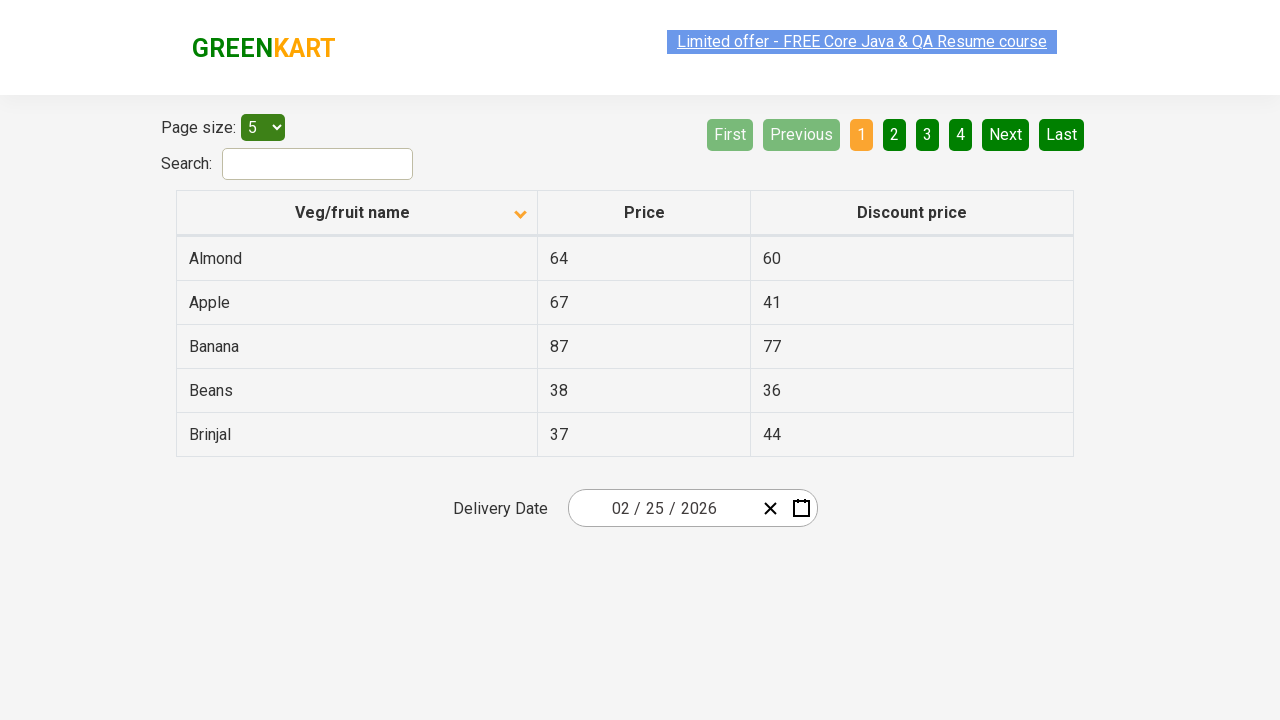

Located all vegetable name elements in the first column
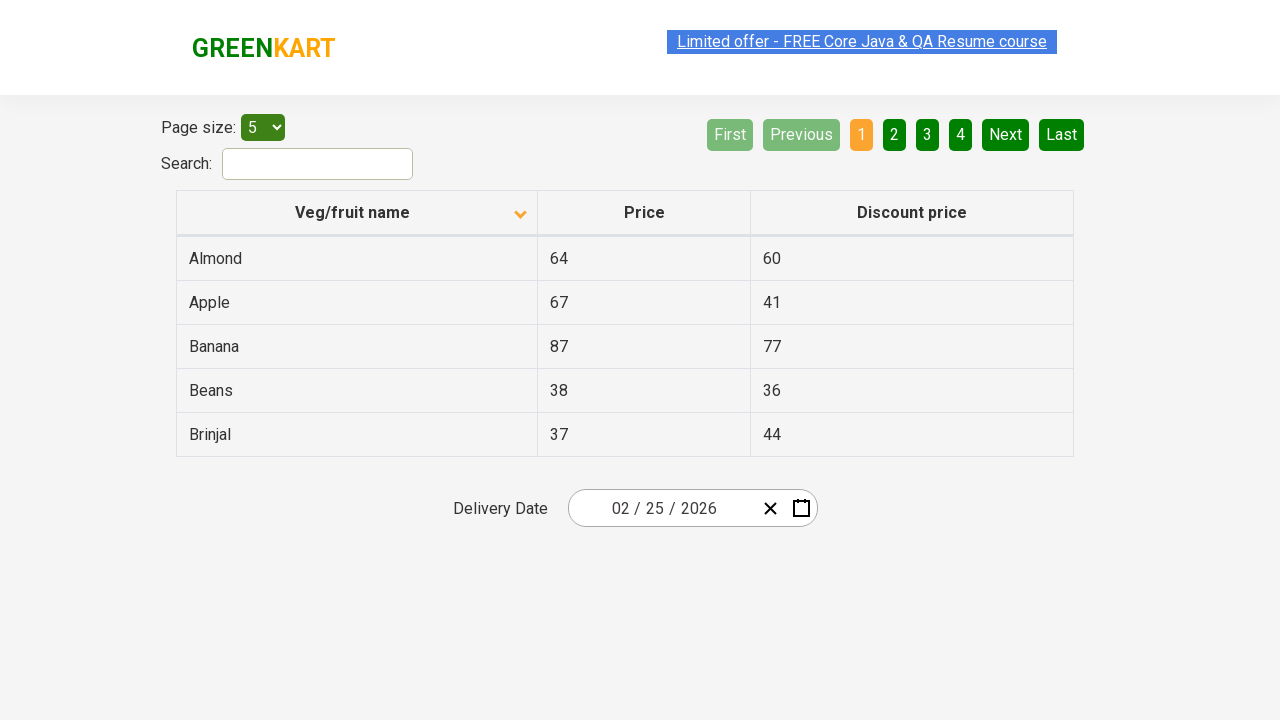

Extracted vegetable names from the table
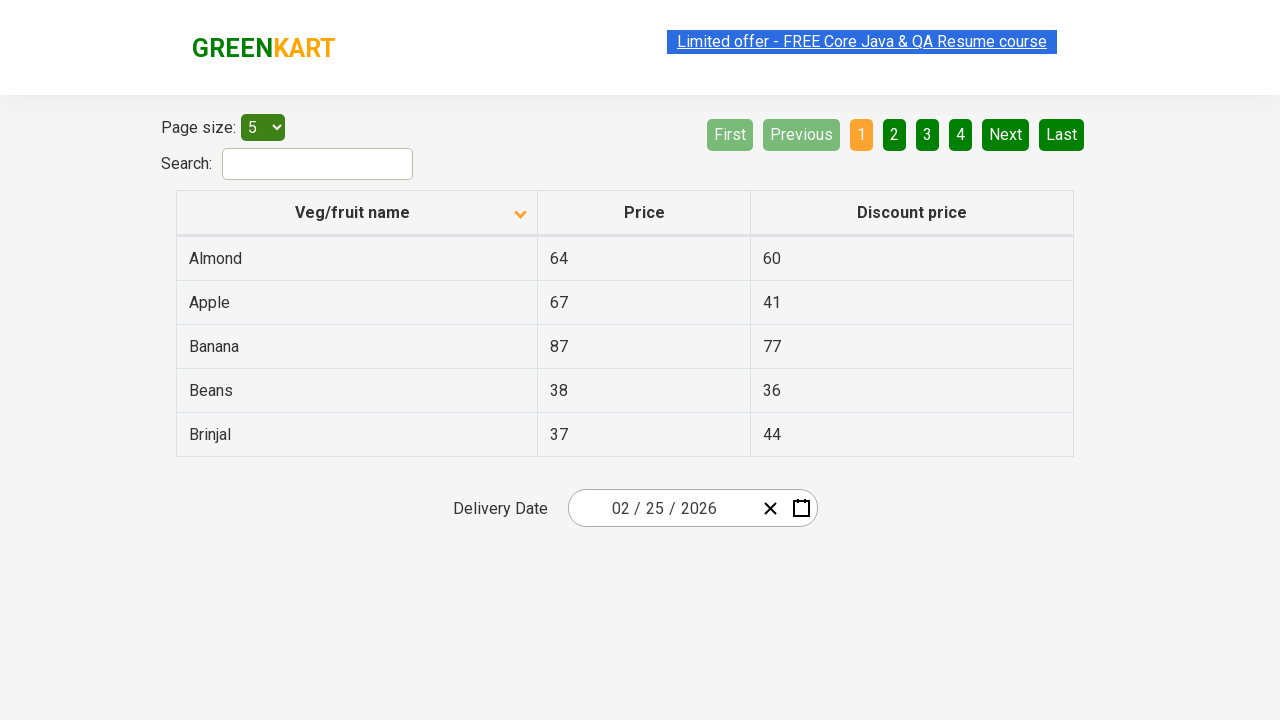

Created a copy of the browser-sorted vegetable list
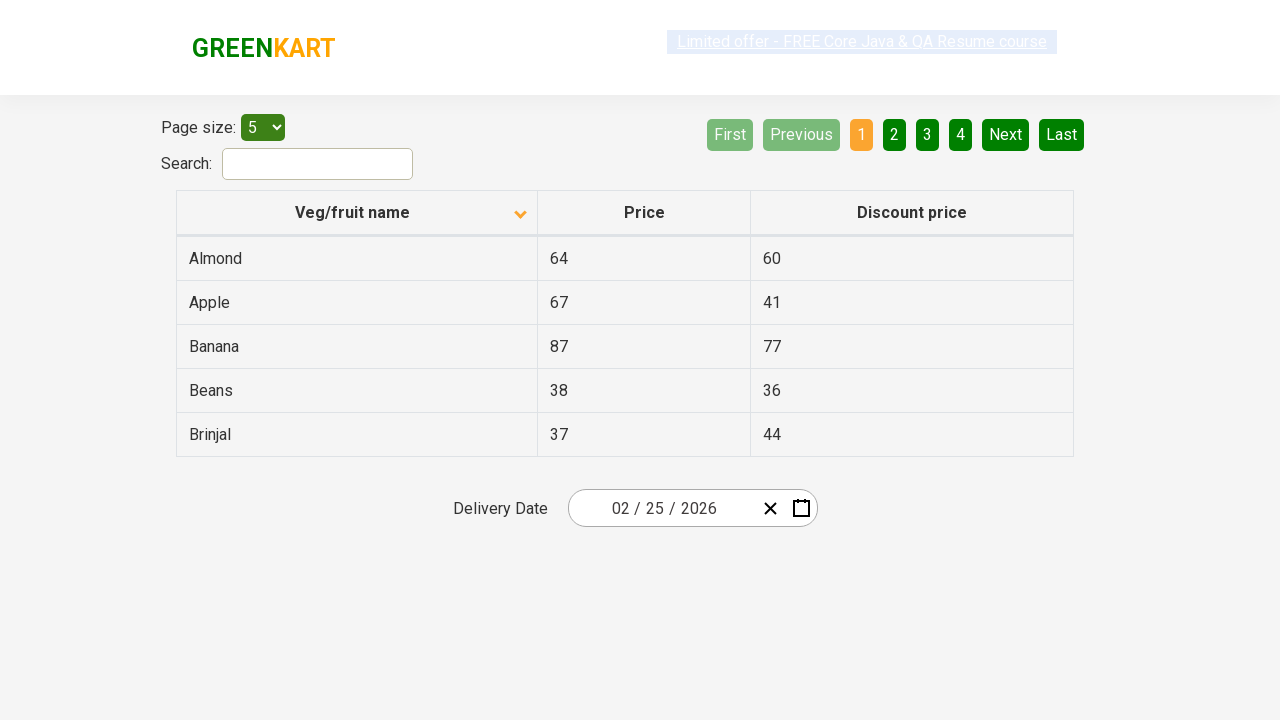

Sorted the vegetable list programmatically
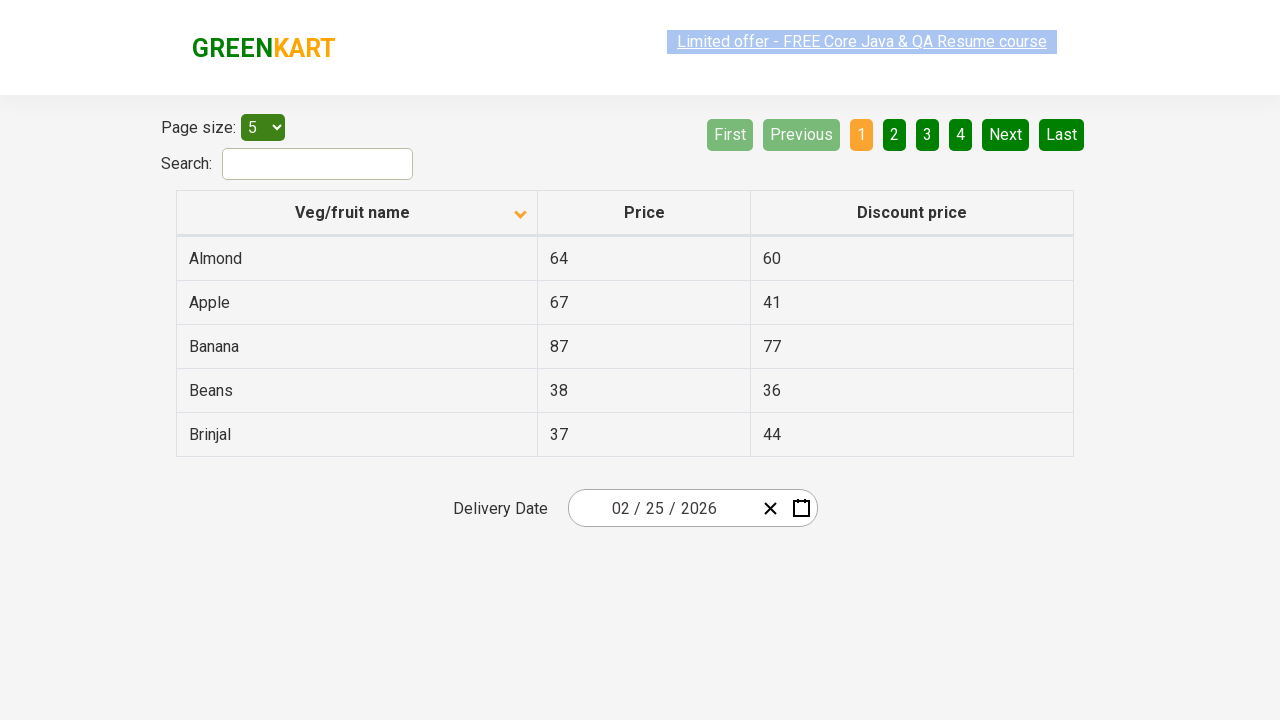

Verified that browser-sorted list matches programmatically sorted list
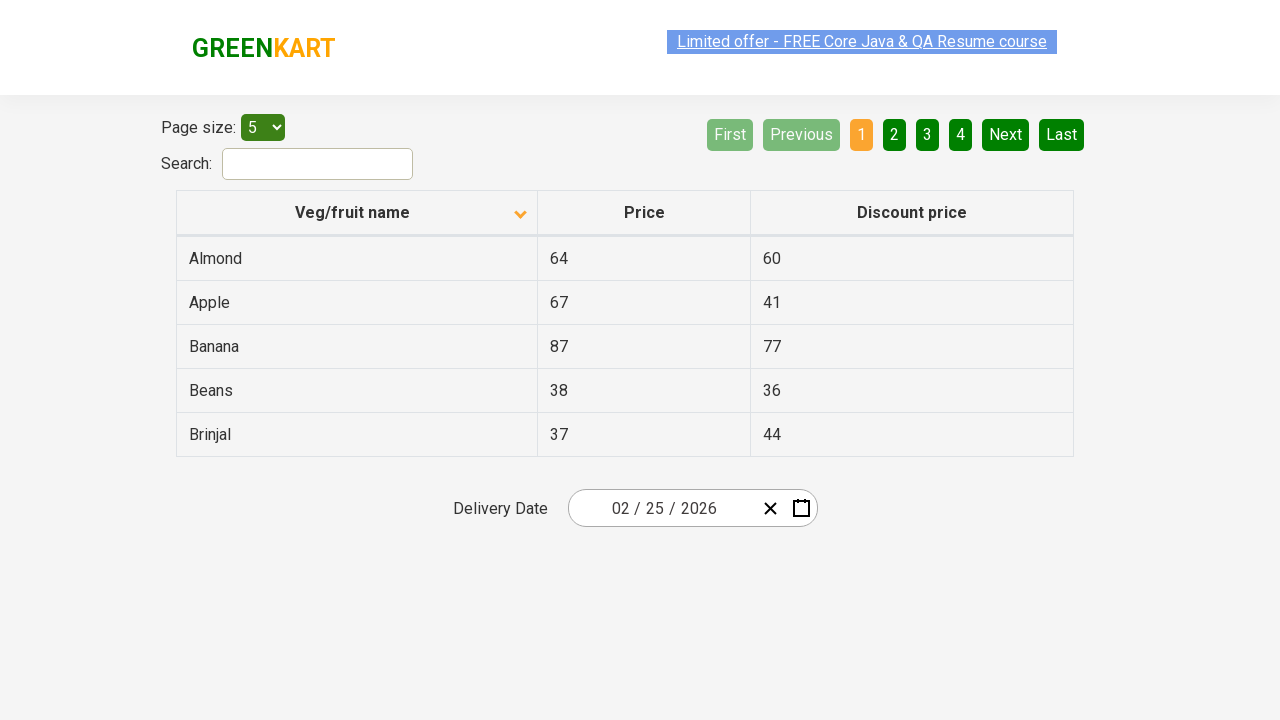

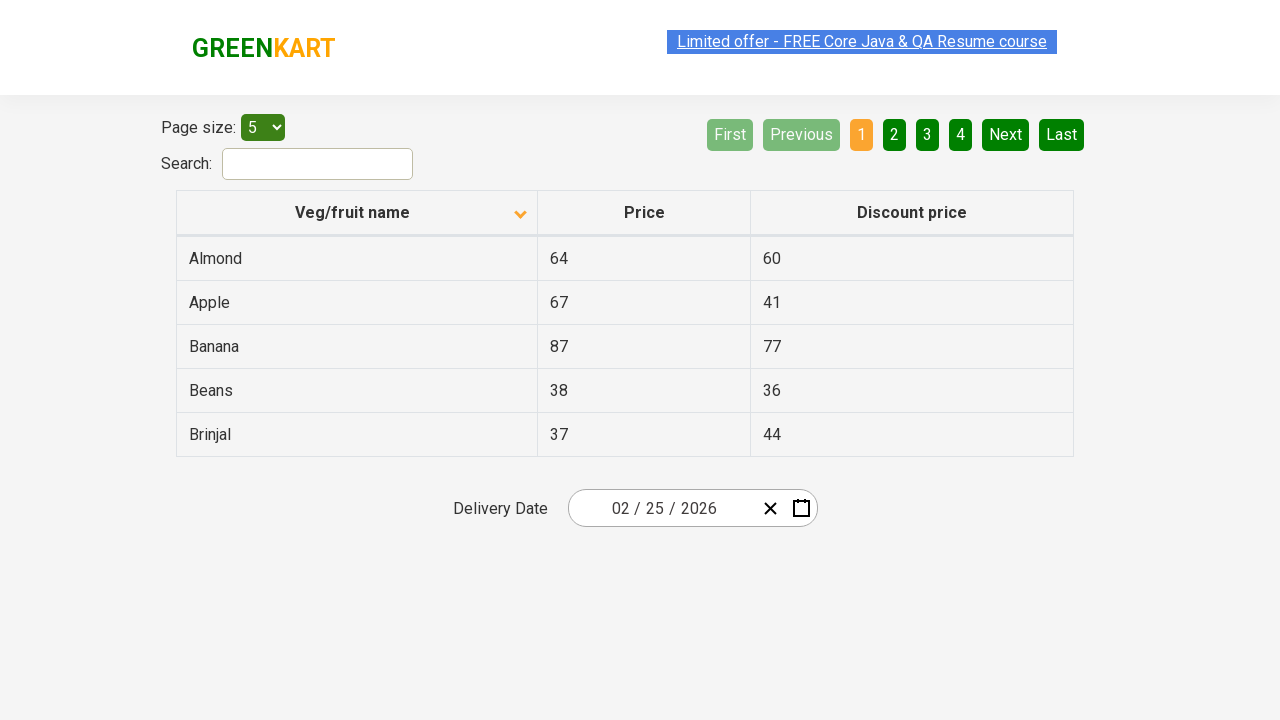